Tests date field manipulation on 12306 railway website by removing readonly attribute and setting date value via JavaScript

Starting URL: https://www.12306.cn/index/

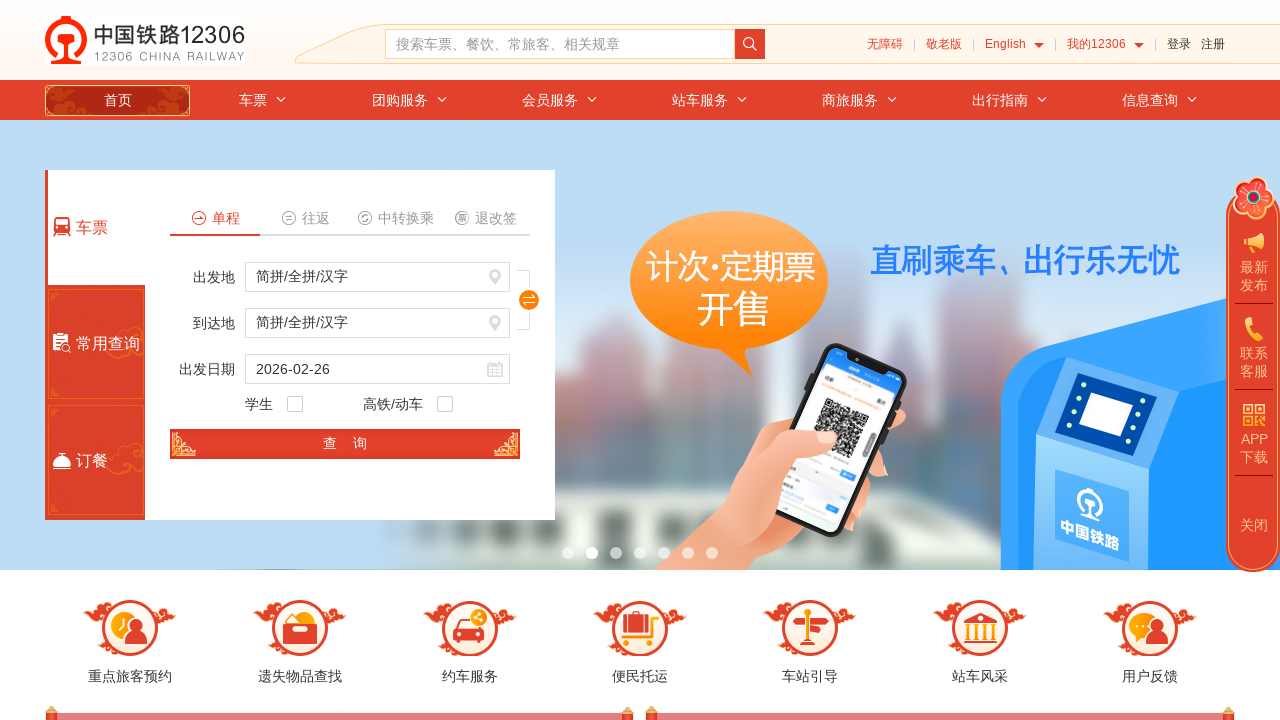

Removed readonly attribute from train_date field via JavaScript
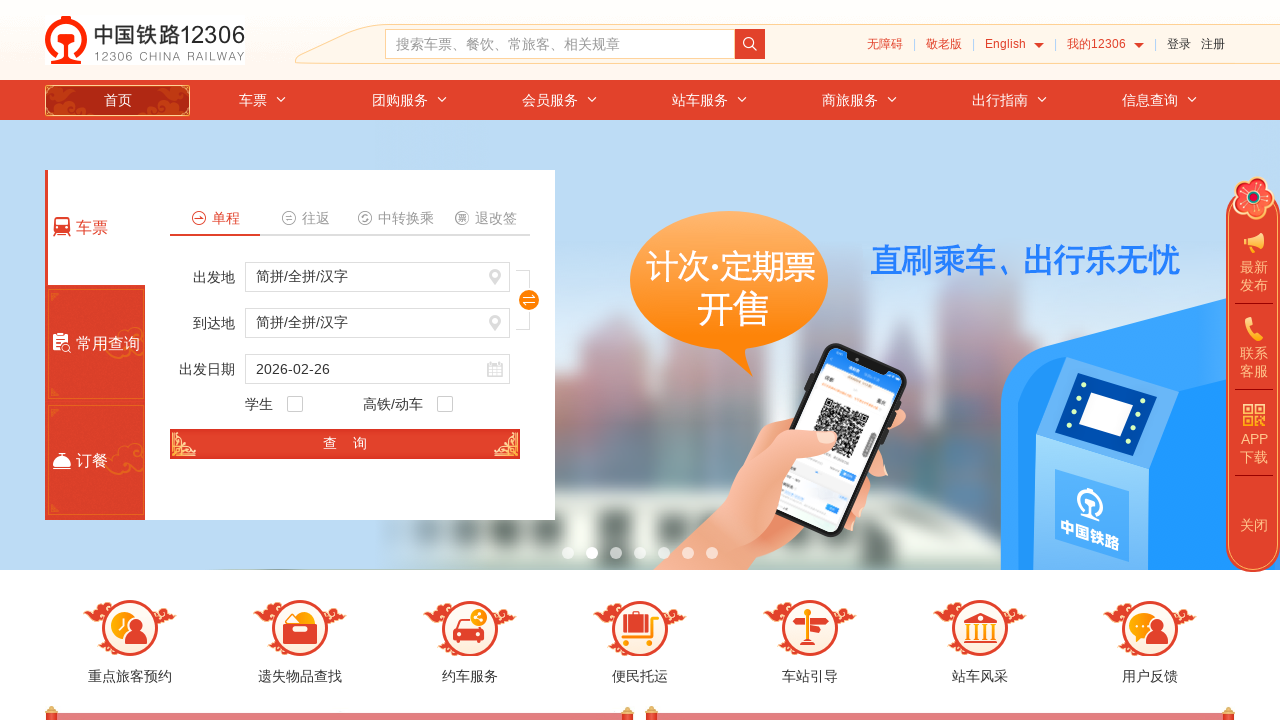

Set train_date value to '2020-12-30' via JavaScript
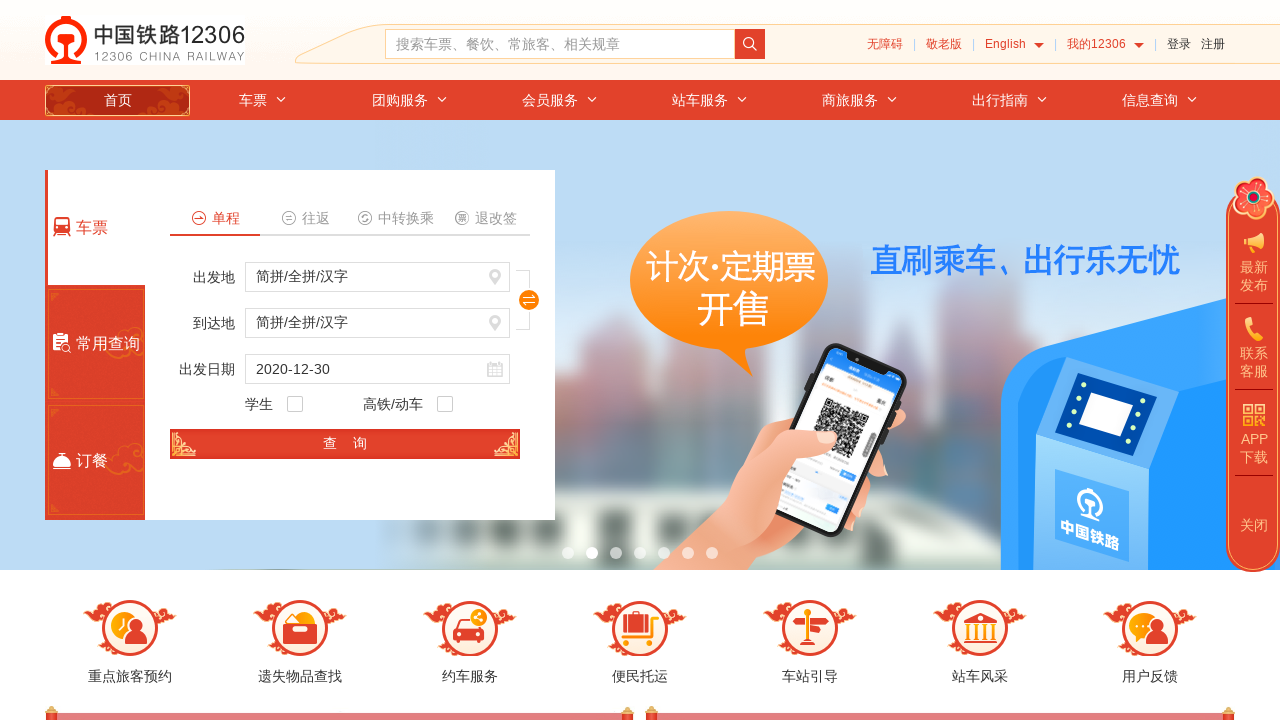

Retrieved train_date value: 2020-12-30
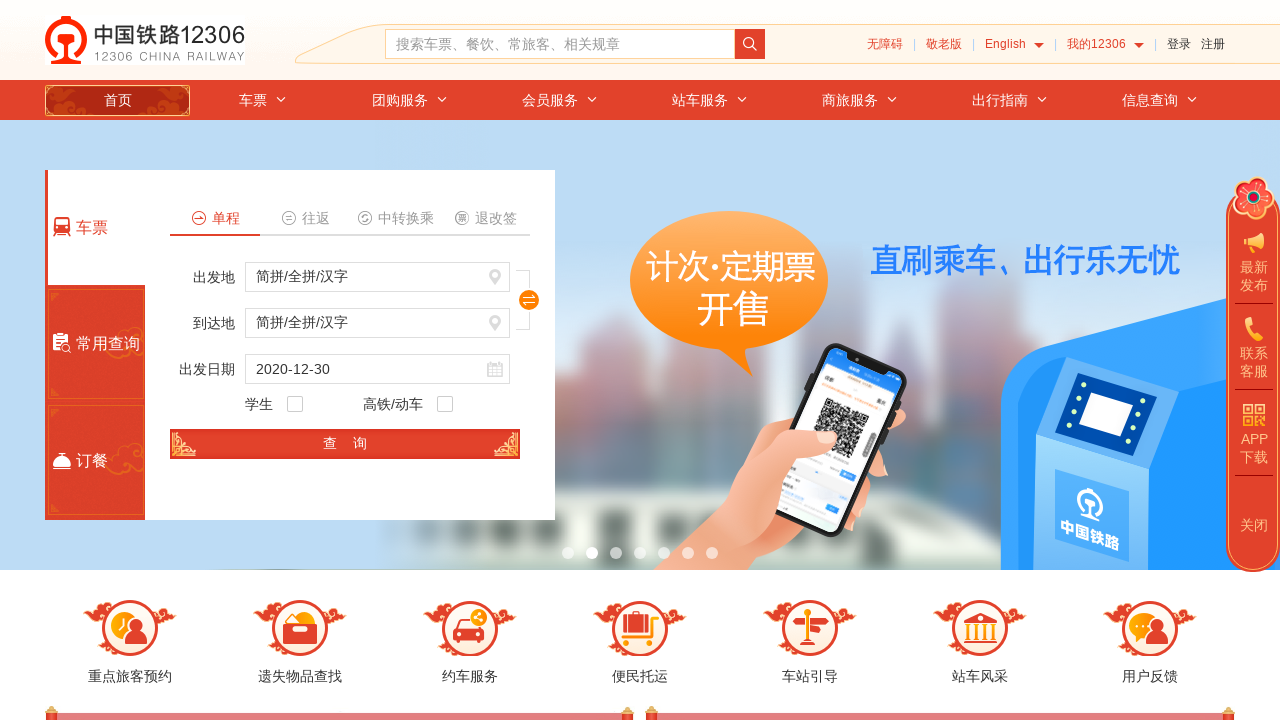

Printed date value to console: 2020-12-30
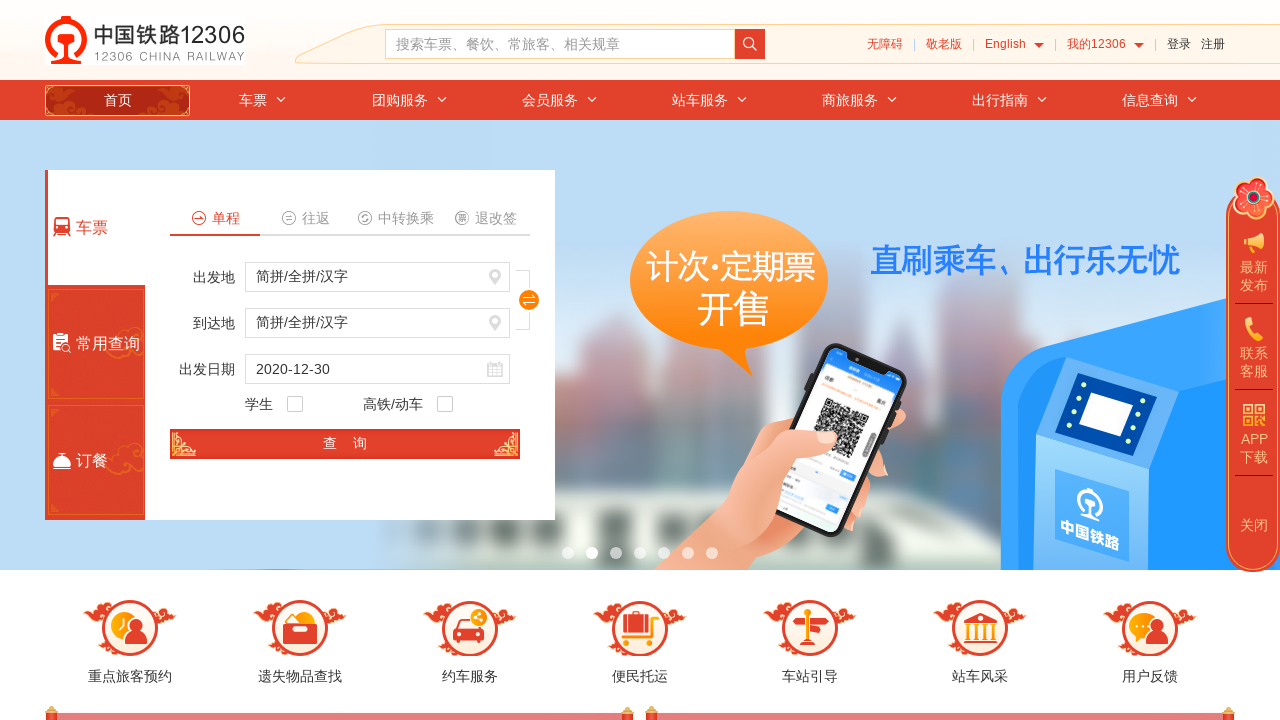

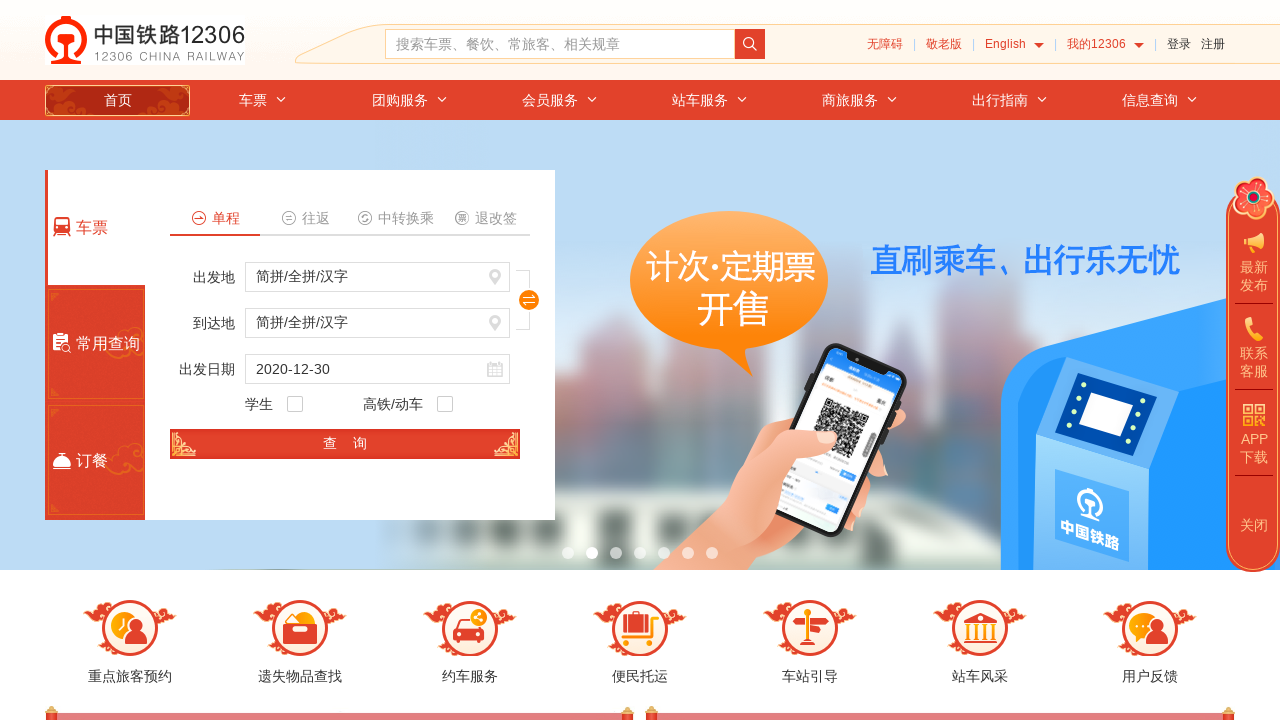